Tests adding two button elements and removing one, verifying that exactly one button remains after the deletion.

Starting URL: http://the-internet.herokuapp.com/add_remove_elements/

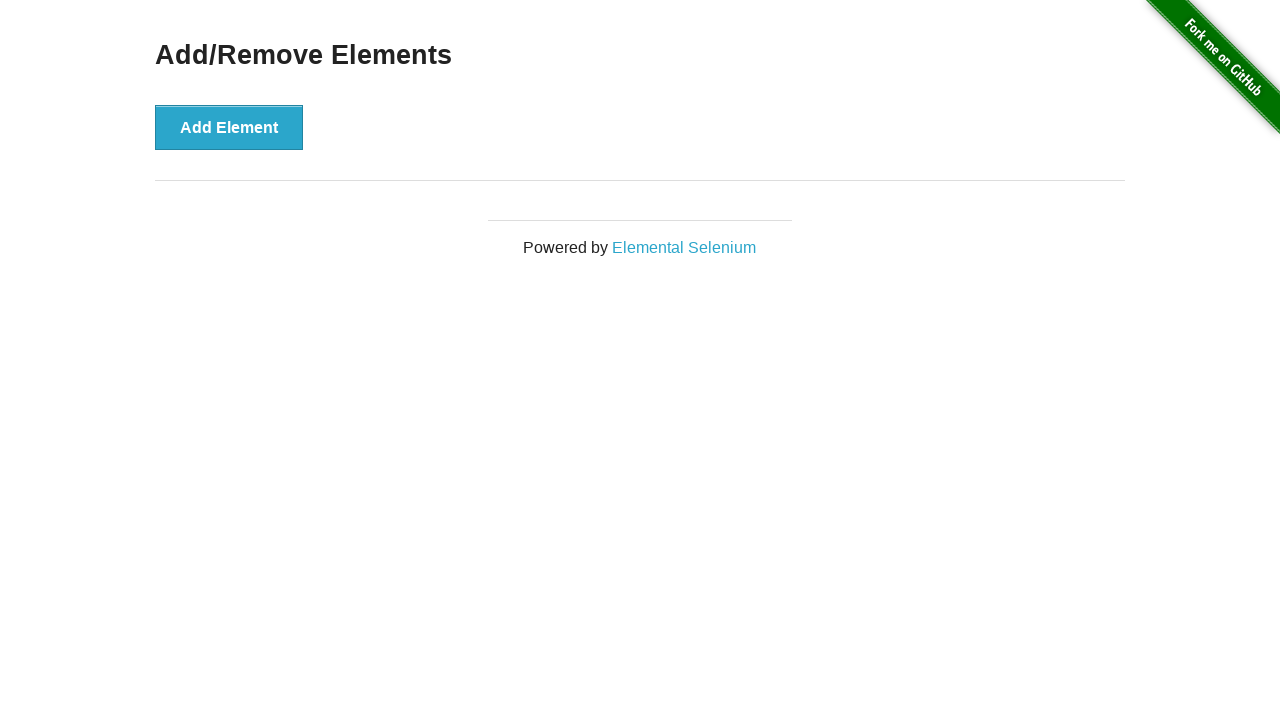

Navigated to the add/remove elements page
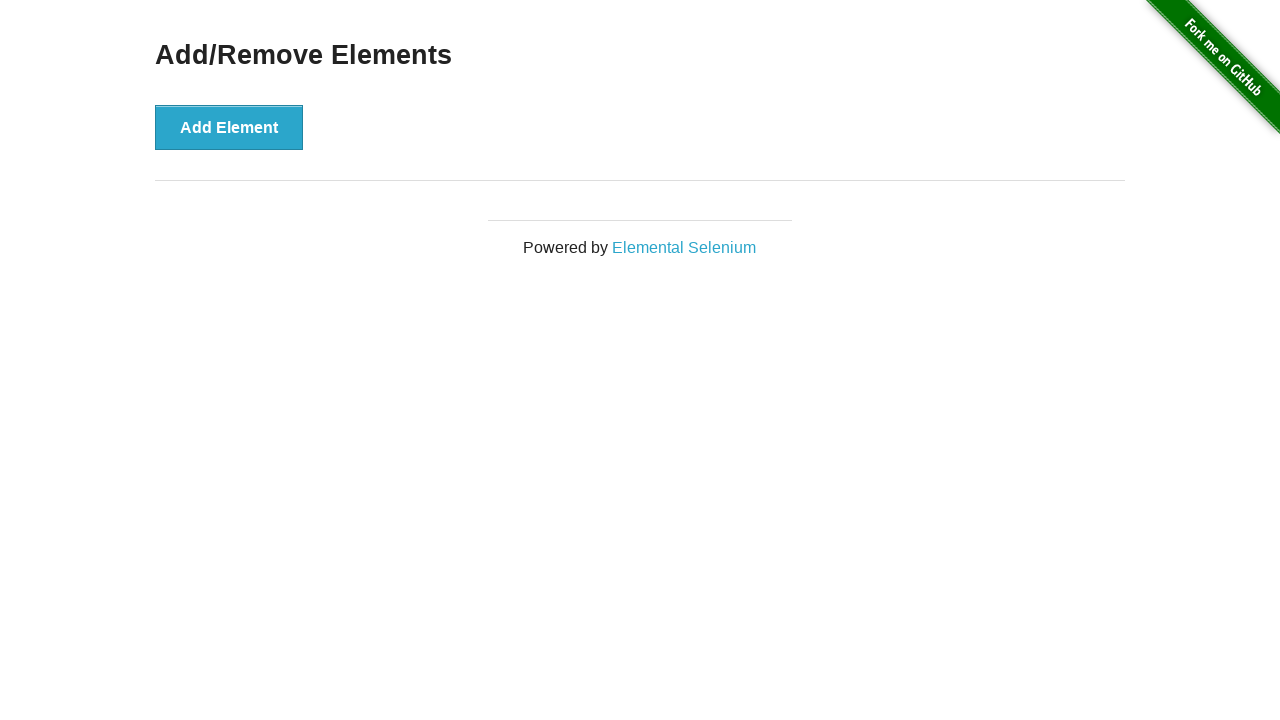

Clicked 'Add Element' button first time at (229, 127) on xpath=//button[text()='Add Element']
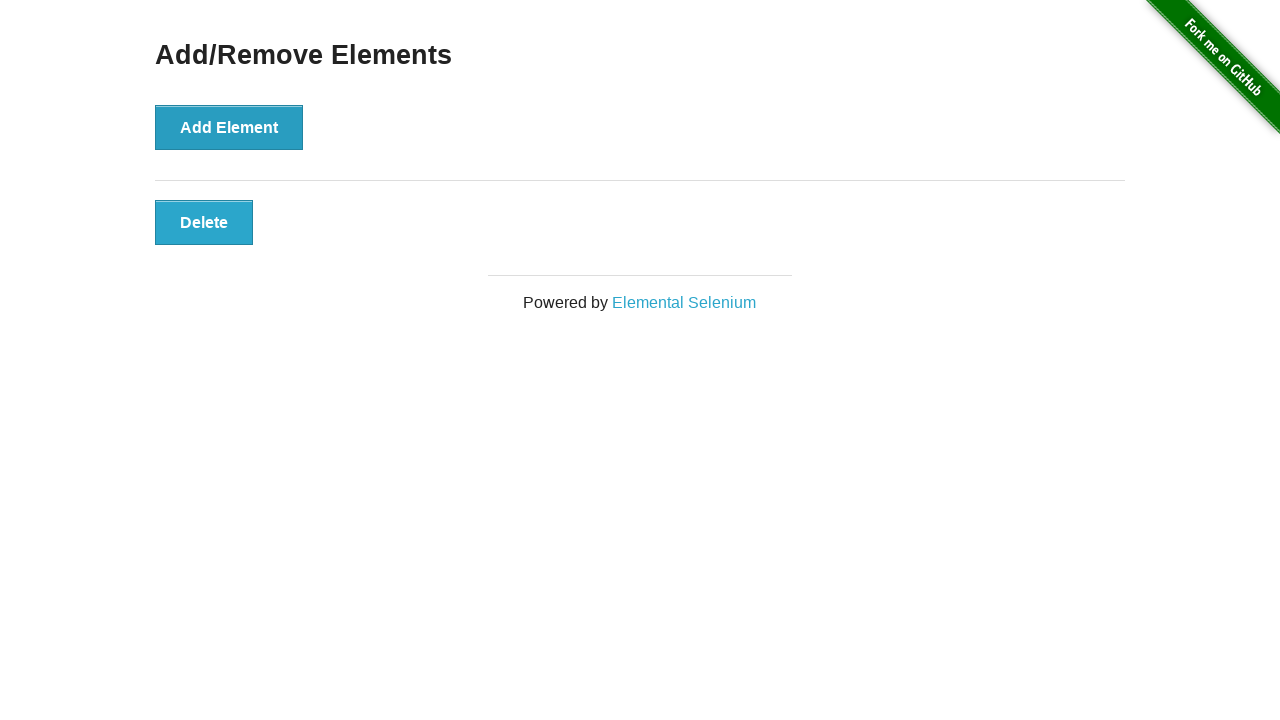

Clicked 'Add Element' button second time at (229, 127) on xpath=//button[text()='Add Element']
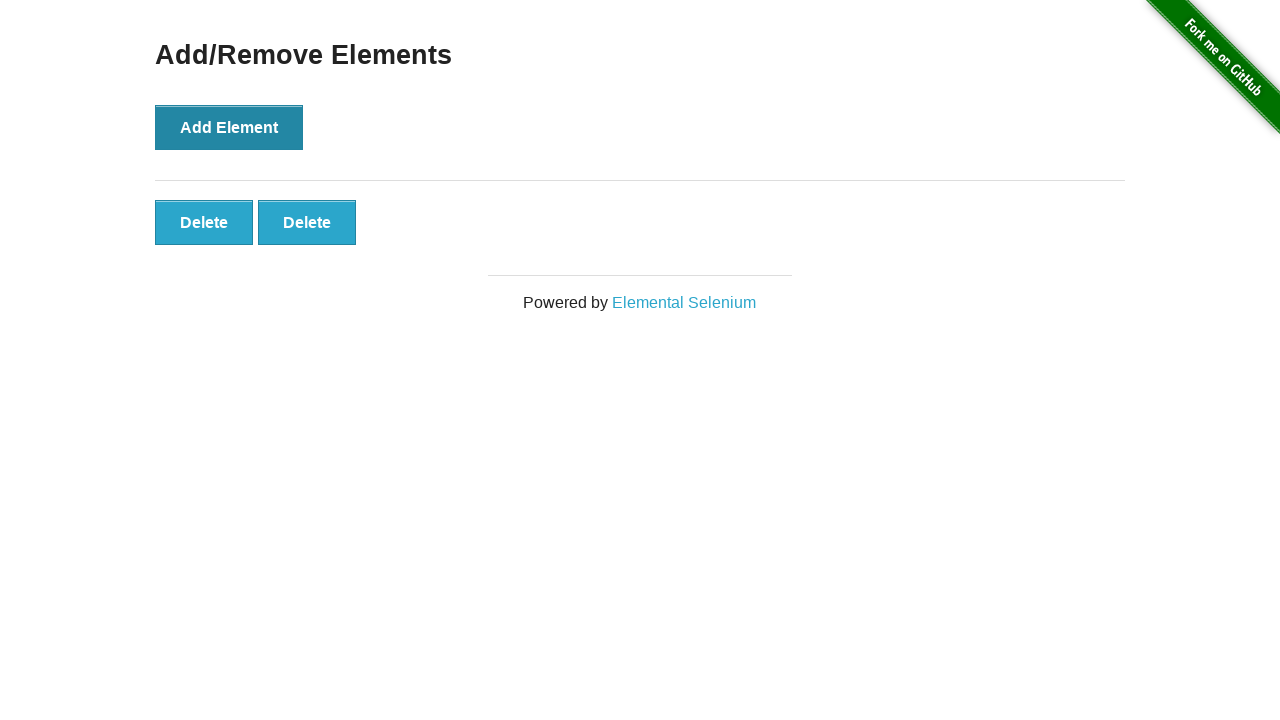

Clicked 'Delete' button to remove one button at (204, 222) on xpath=//button[text()='Delete']
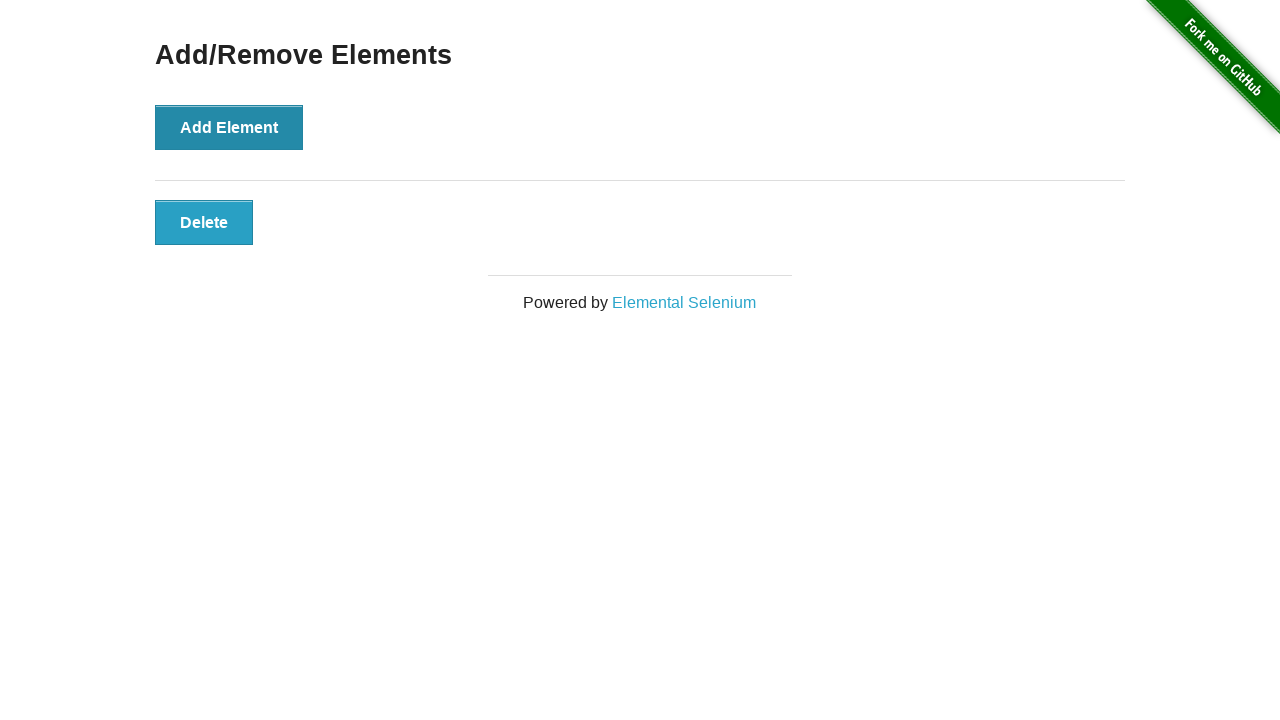

Verified that exactly one button remains after deletion
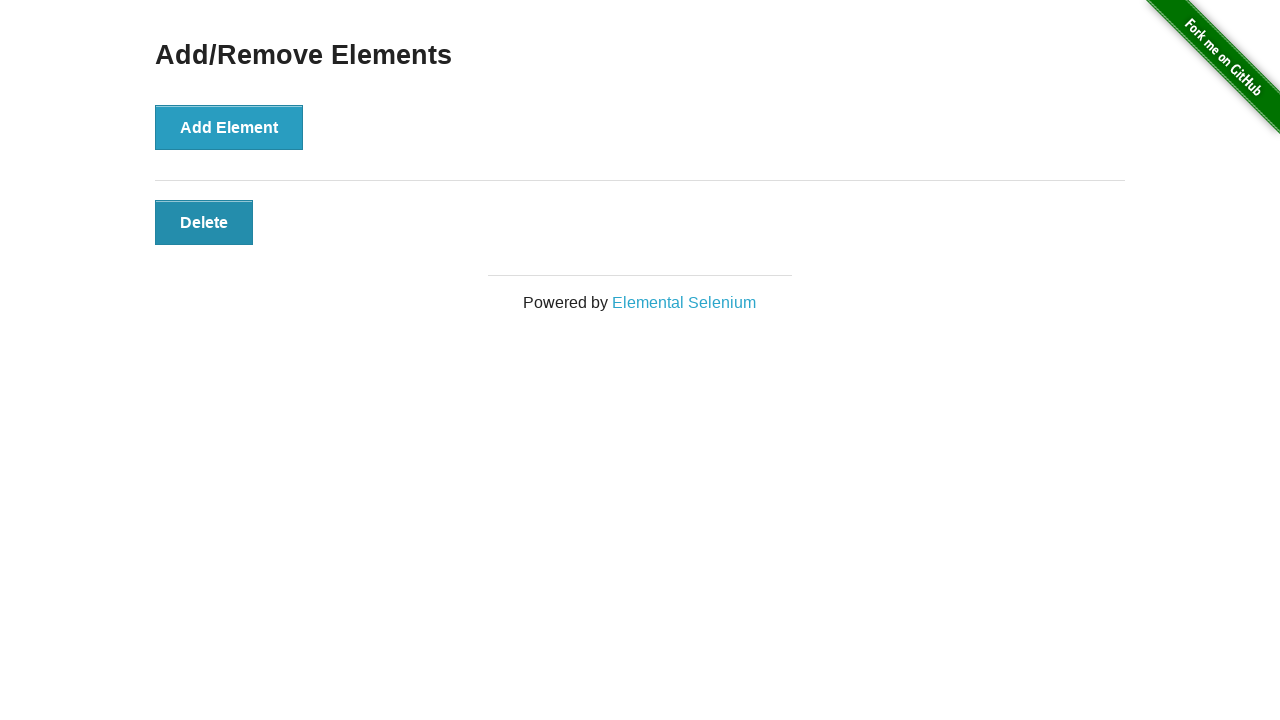

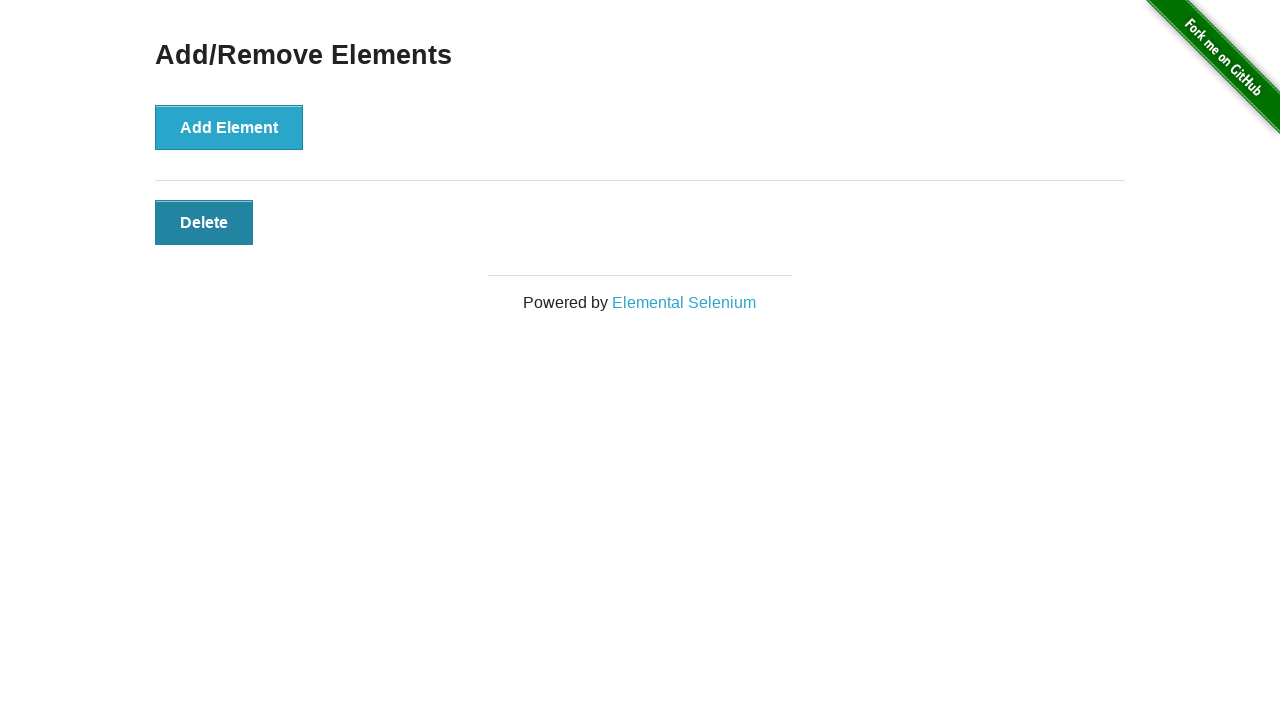